Navigates to a page, clicks a specific link by its text, then fills out a registration form with personal information and submits it

Starting URL: http://suninjuly.github.io/find_link_text

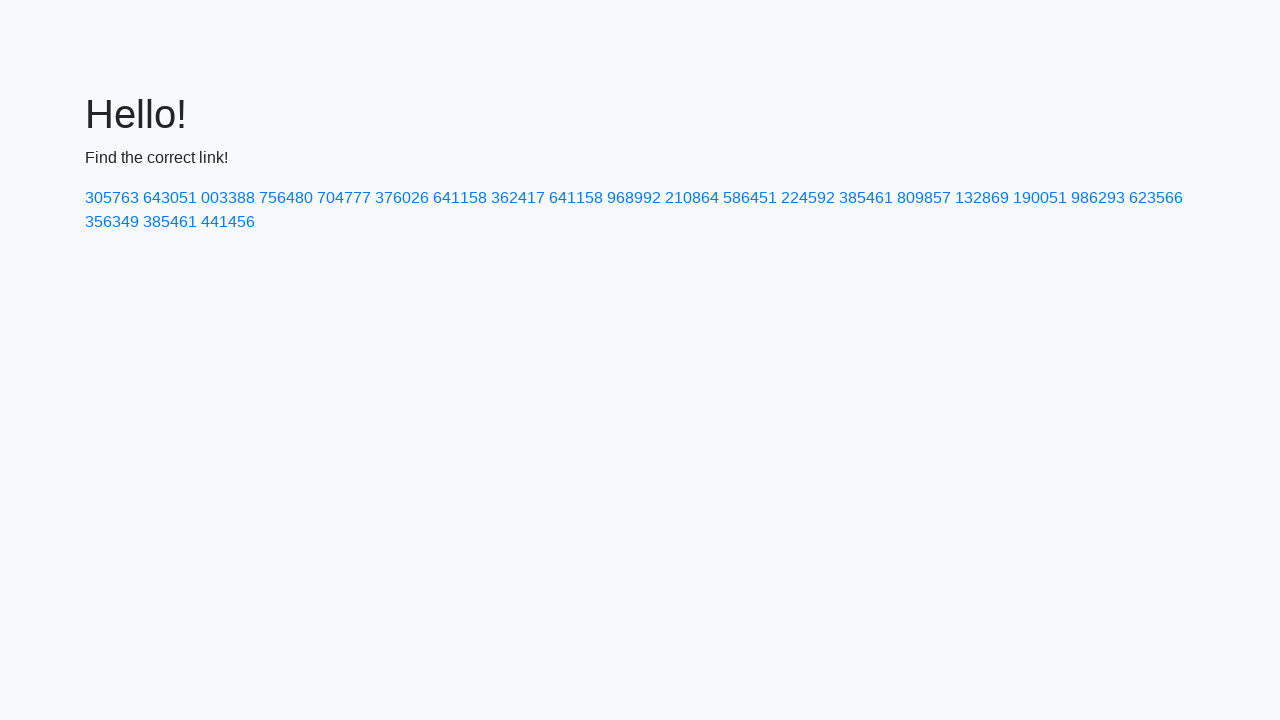

Navigated to the starting URL
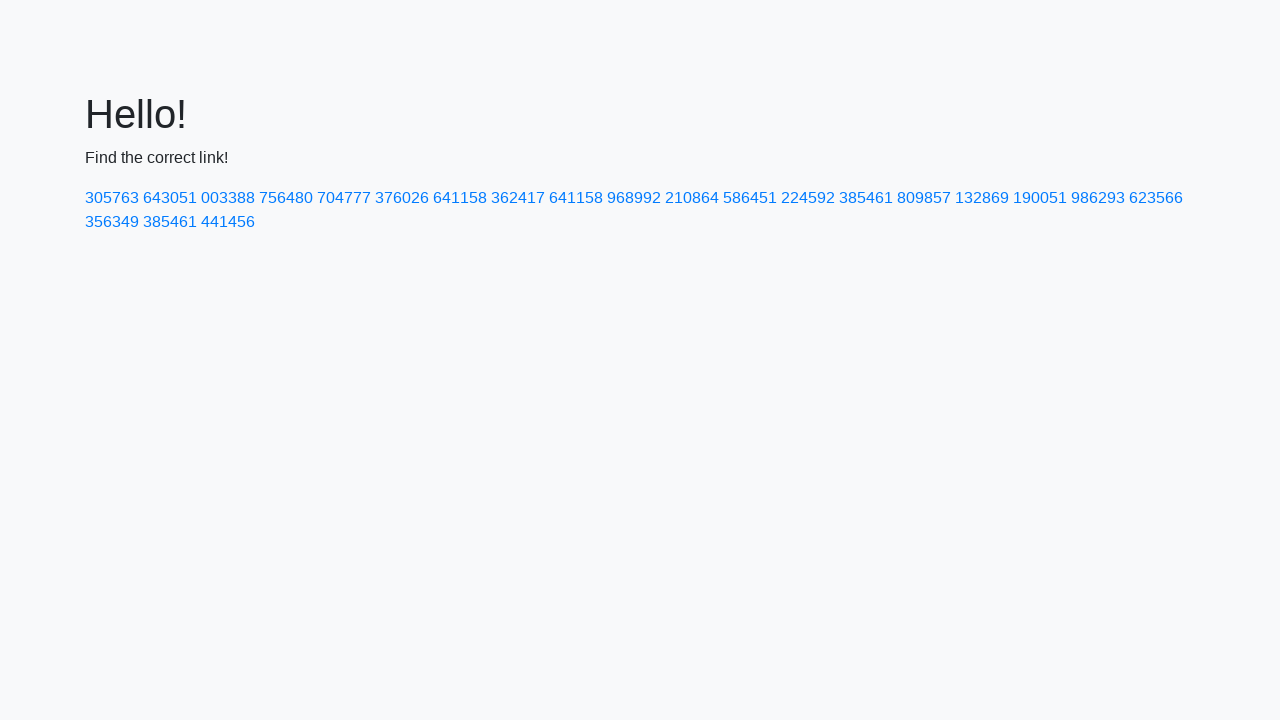

Clicked the link with text '224592' at (808, 198) on a:has-text("224592")
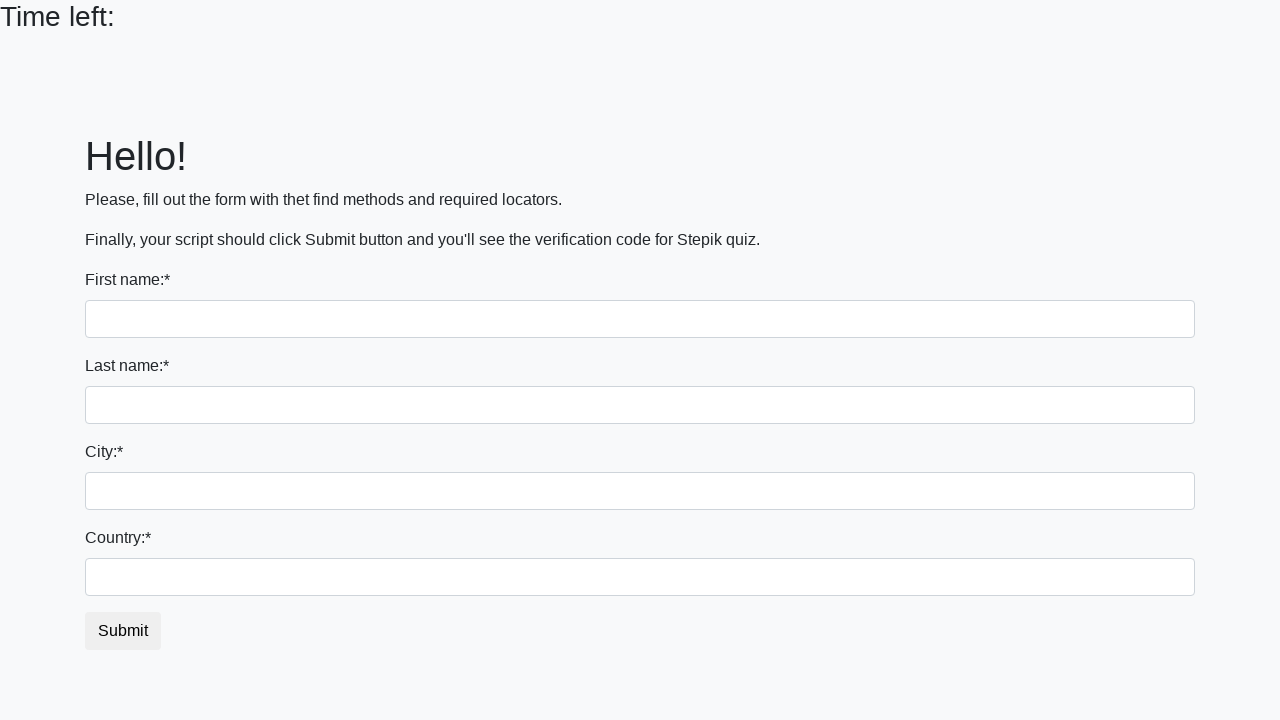

Filled first name field with 'Ivan' on form > div:nth-child(1) > input
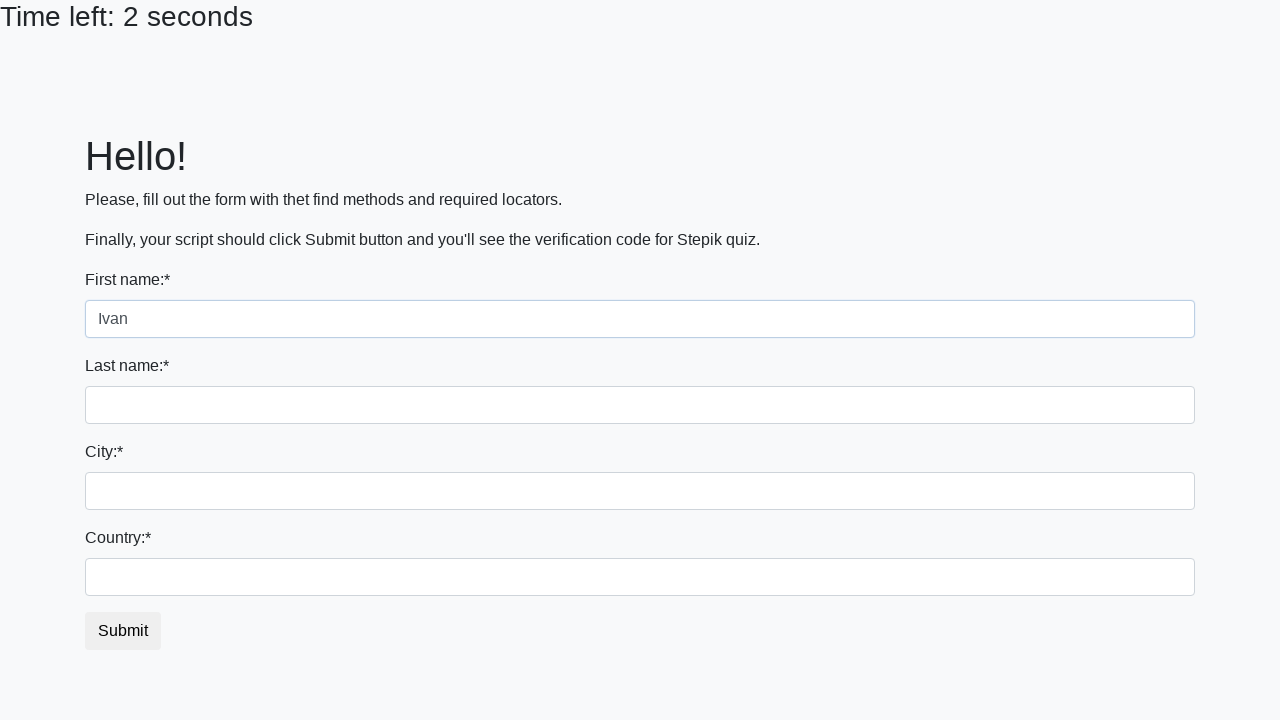

Filled last name field with 'Petrov' on input[name='last_name']
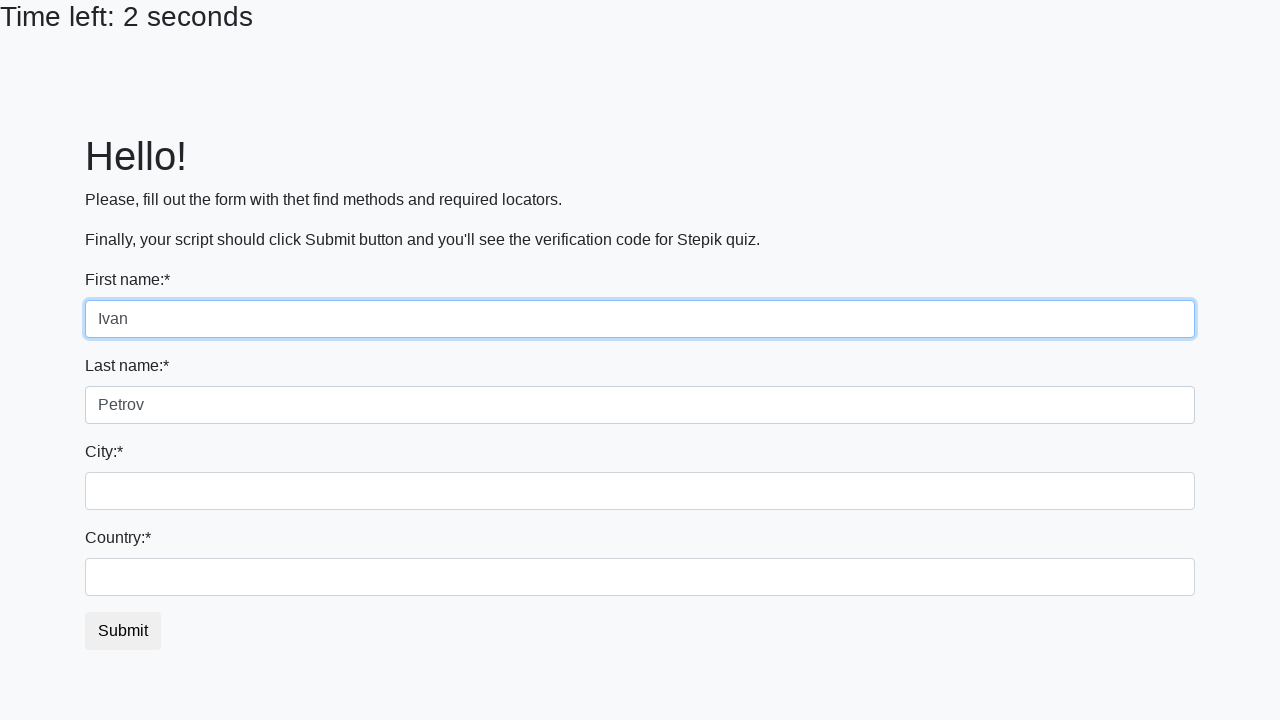

Filled city field with 'Smolensk' on .form-control.city
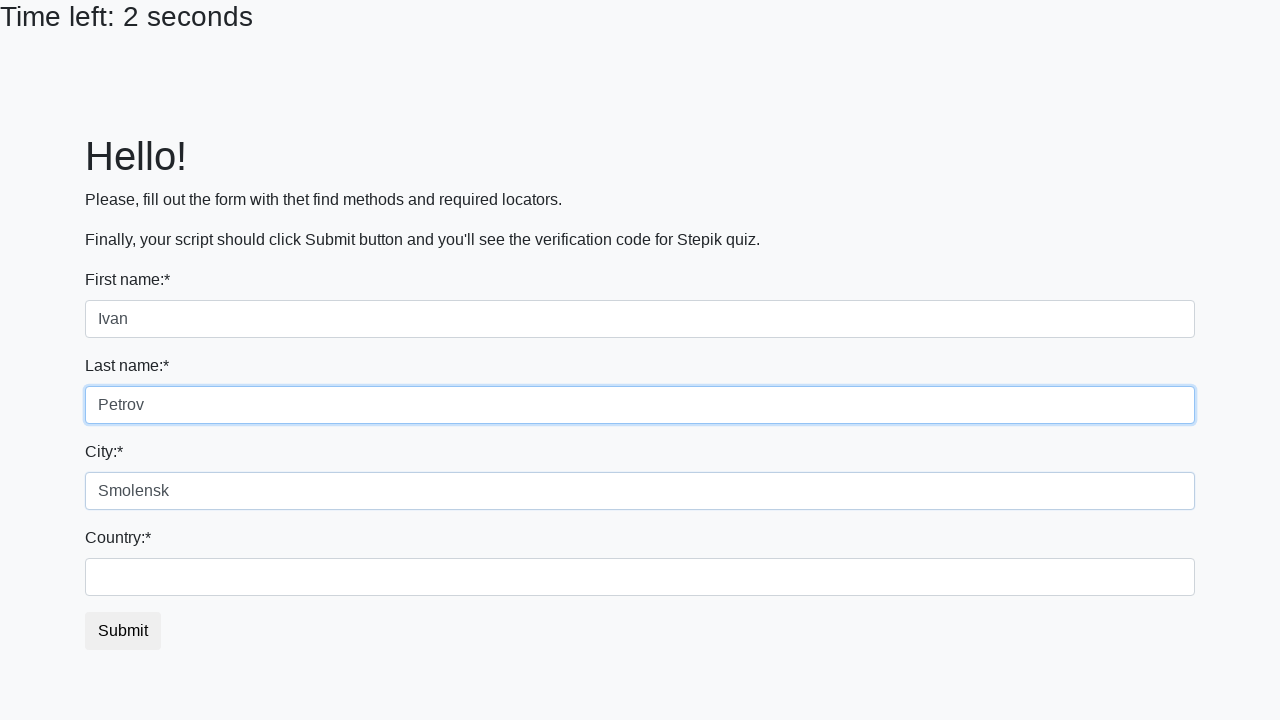

Filled country field with 'Russia' on #country
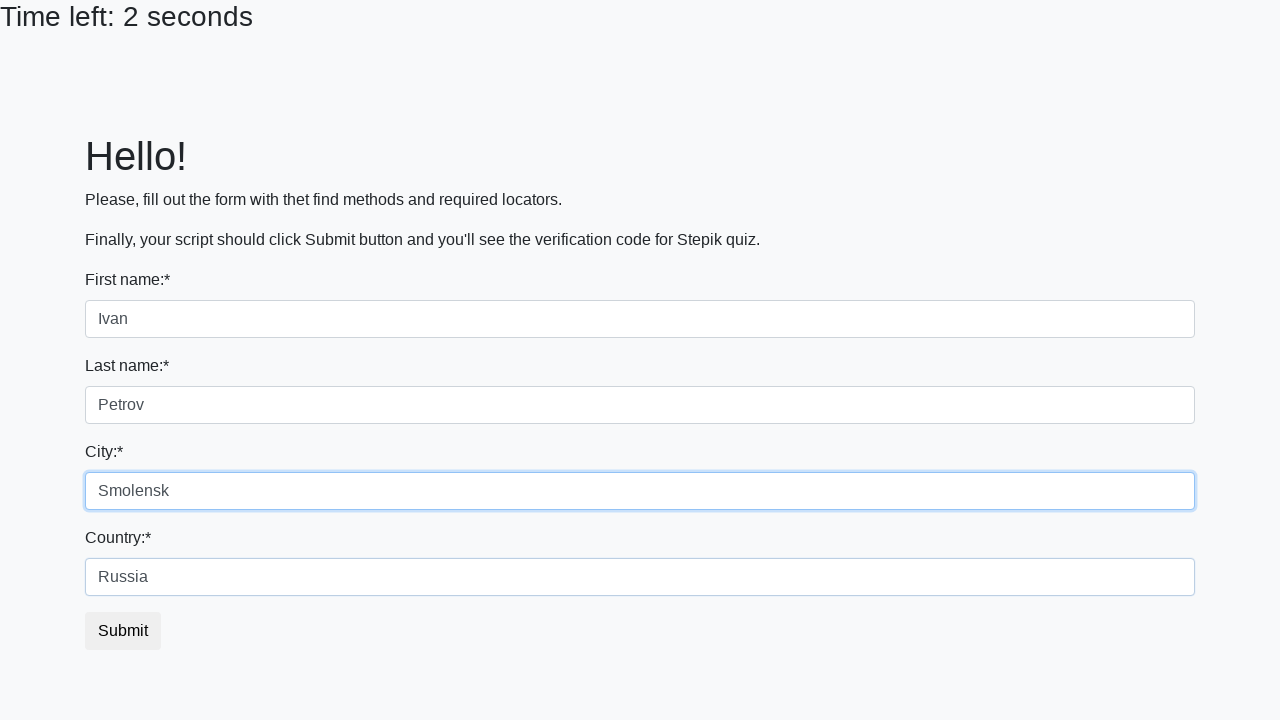

Clicked the submit button to submit the registration form at (123, 631) on button.btn
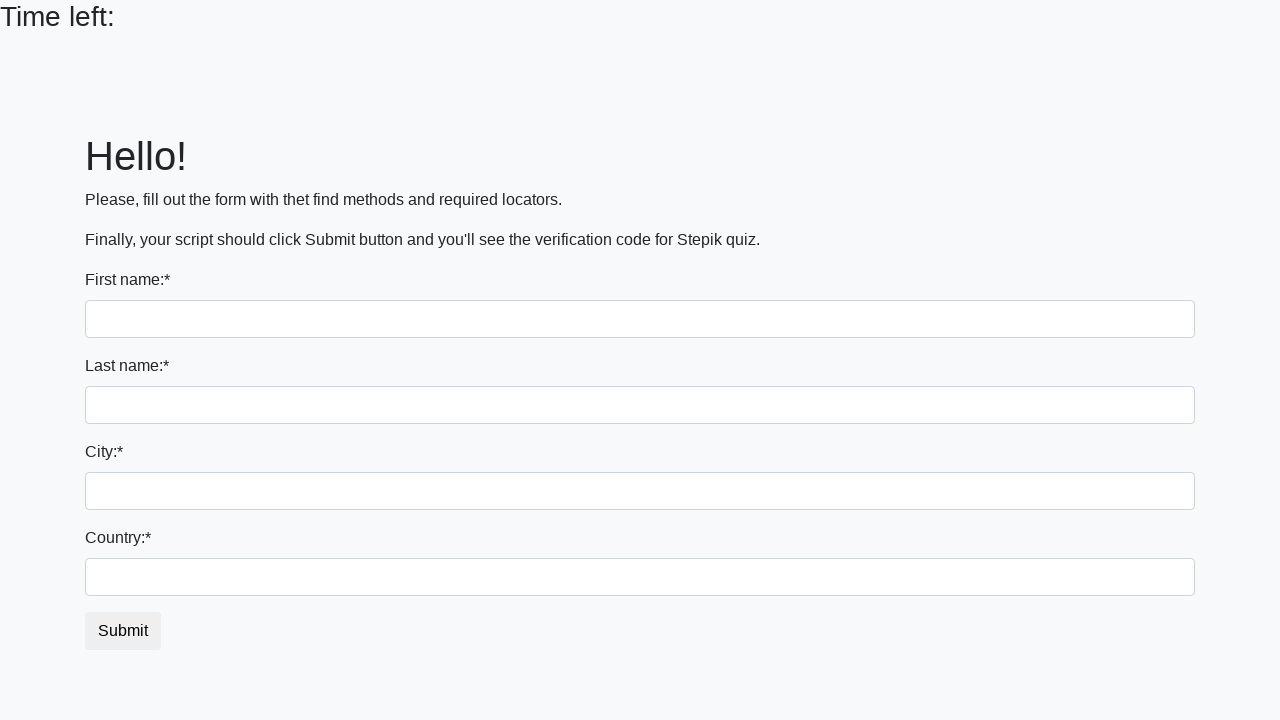

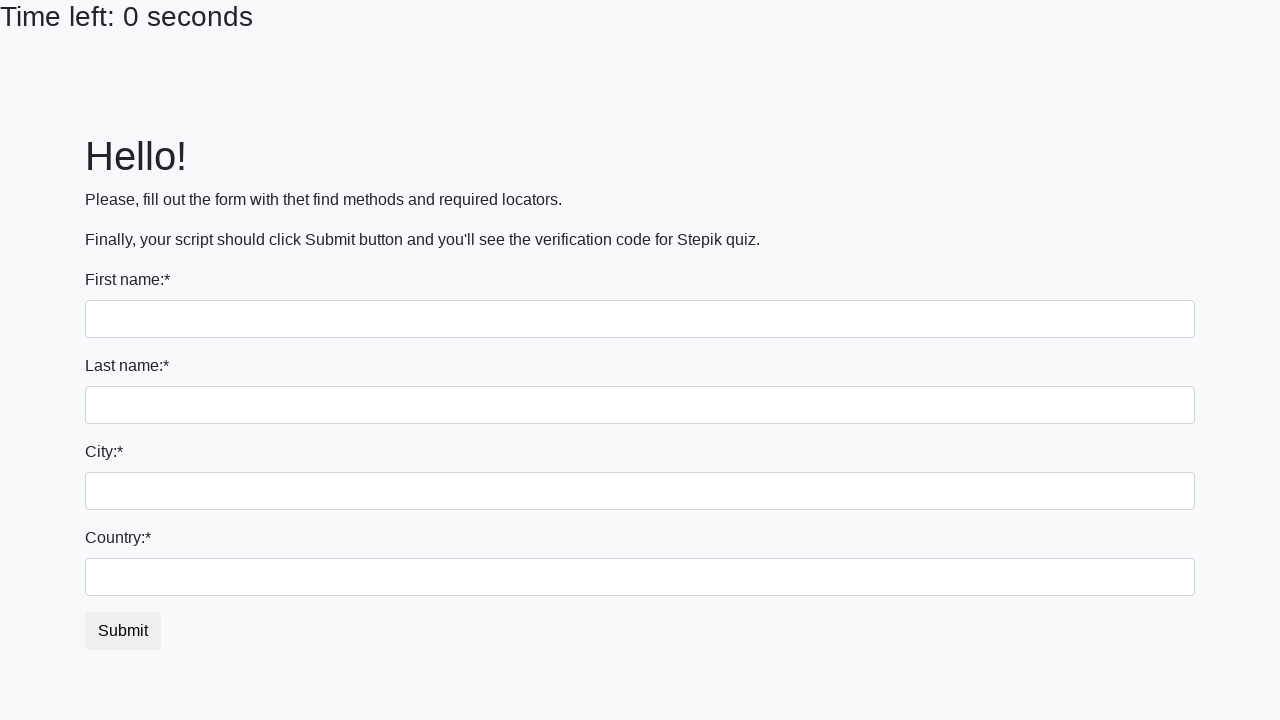